Tests a basic HTML form by filling in username, password, and comments fields, selecting checkboxes, and submitting the form. Then validates the submitted values are displayed correctly.

Starting URL: https://testpages.herokuapp.com/styled/basic-html-form-test.html

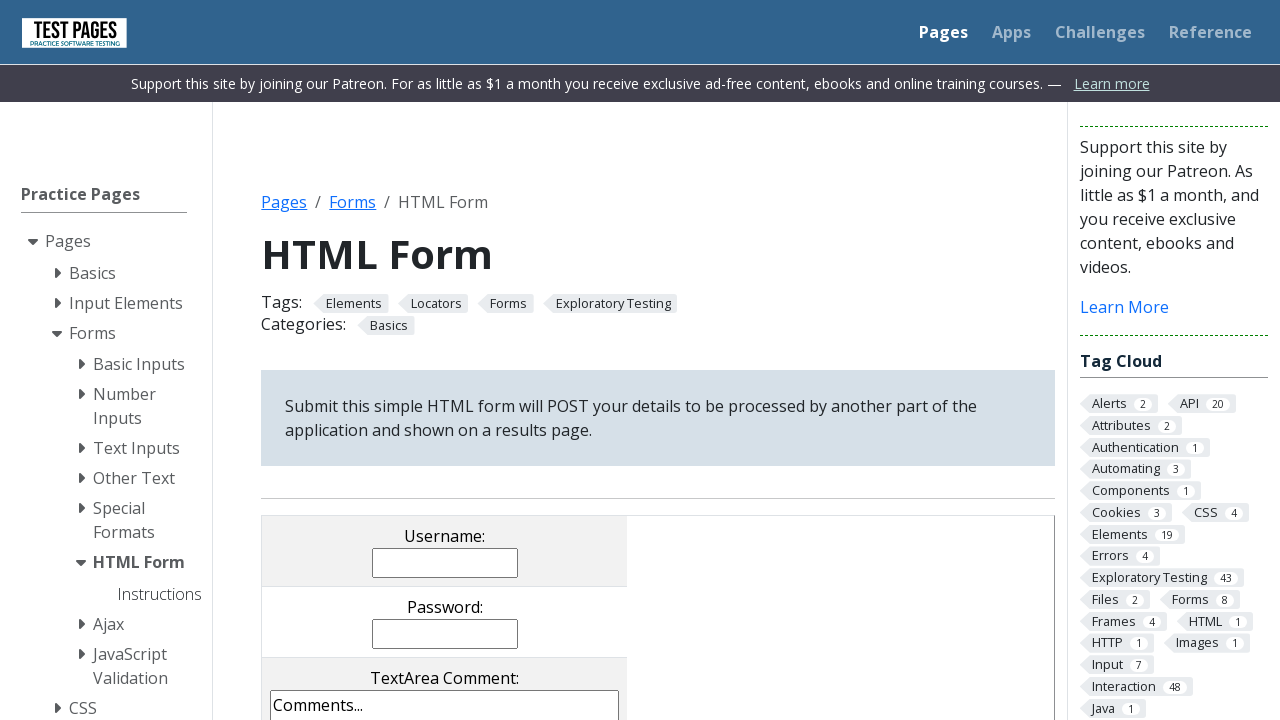

Filled username field with 'Felipe' on input[name='username']
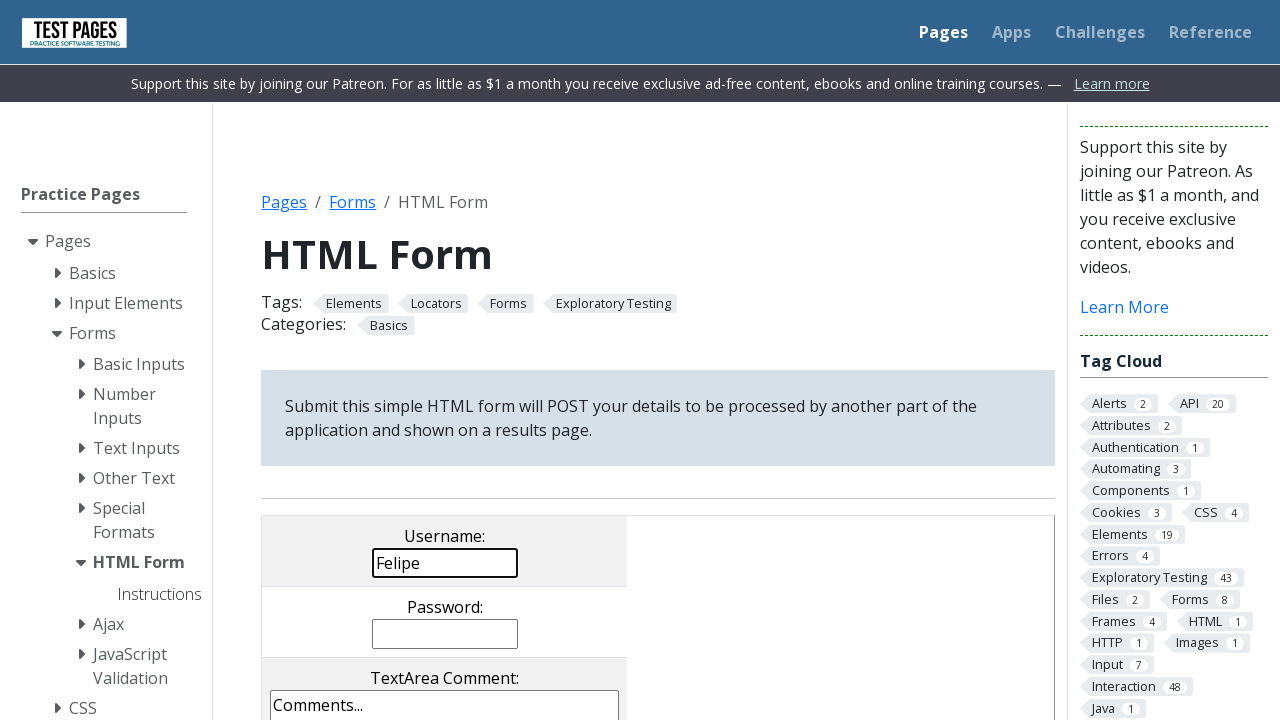

Filled password field with '123456' on input[name='password']
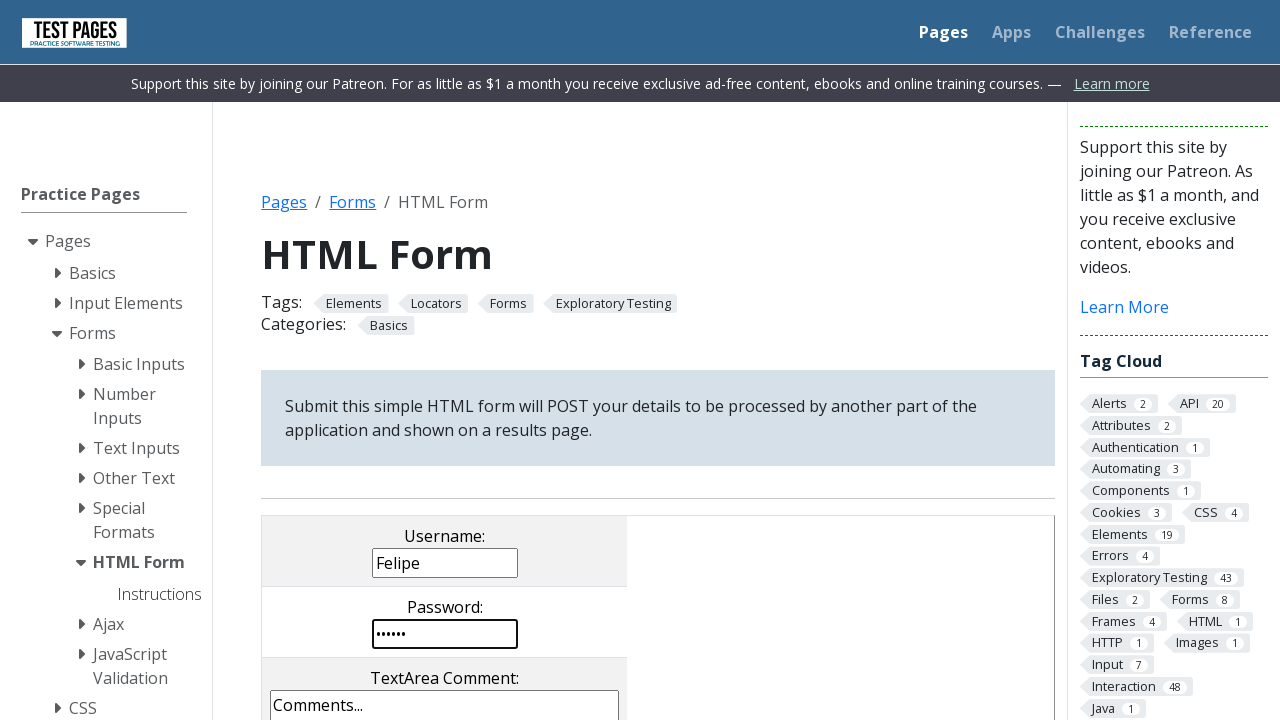

Cleared comments textarea on textarea[name='comments']
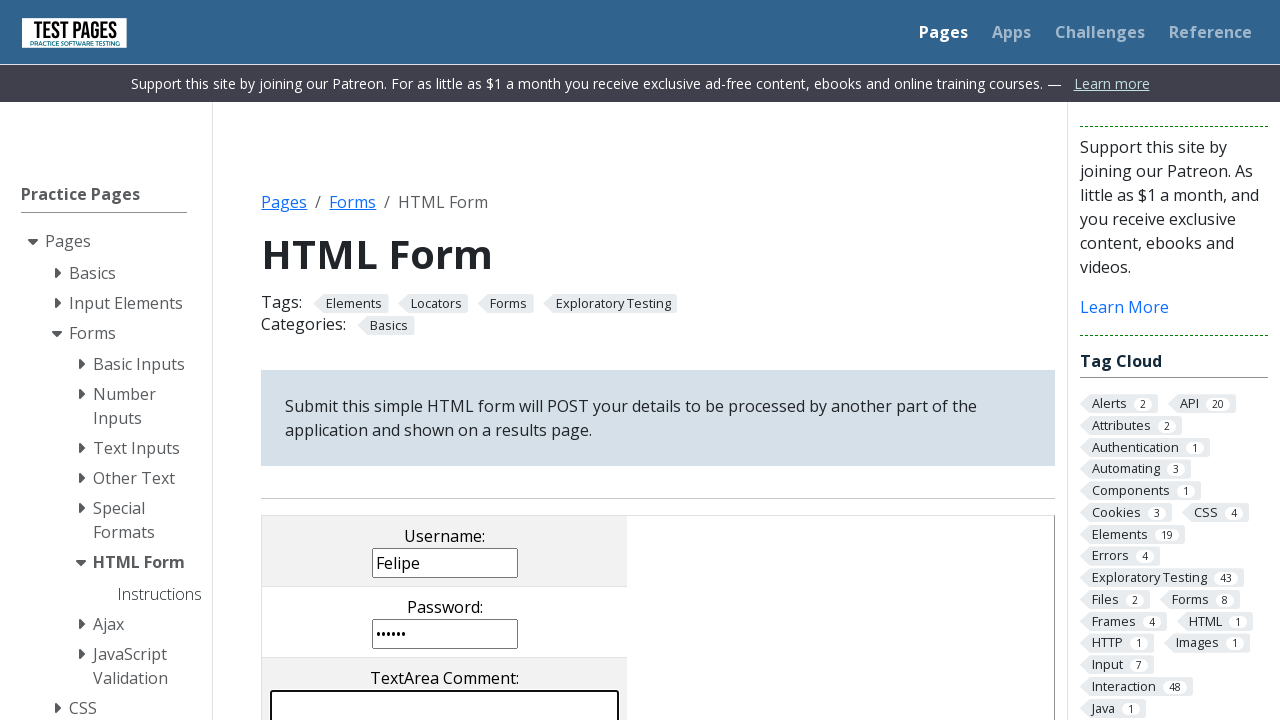

Filled comments textarea with 'Comments...' on textarea[name='comments']
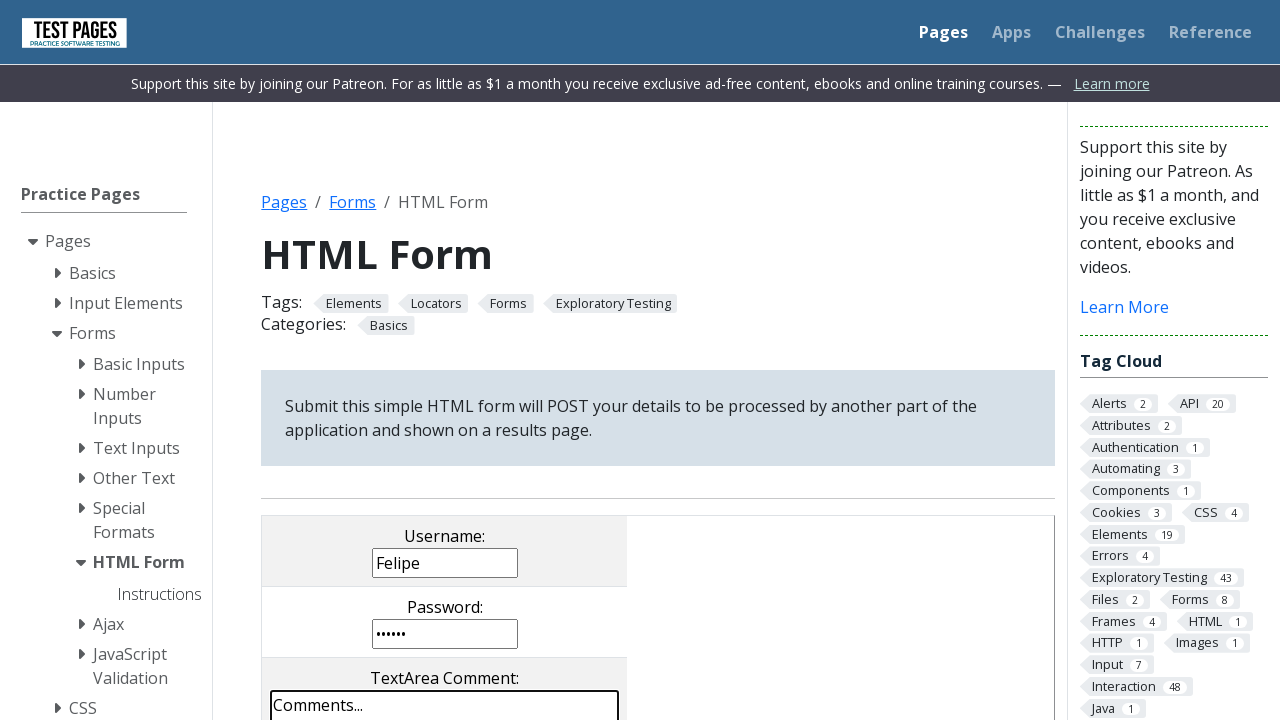

Clicked checkbox cb3 at (505, 360) on input[value='cb3']
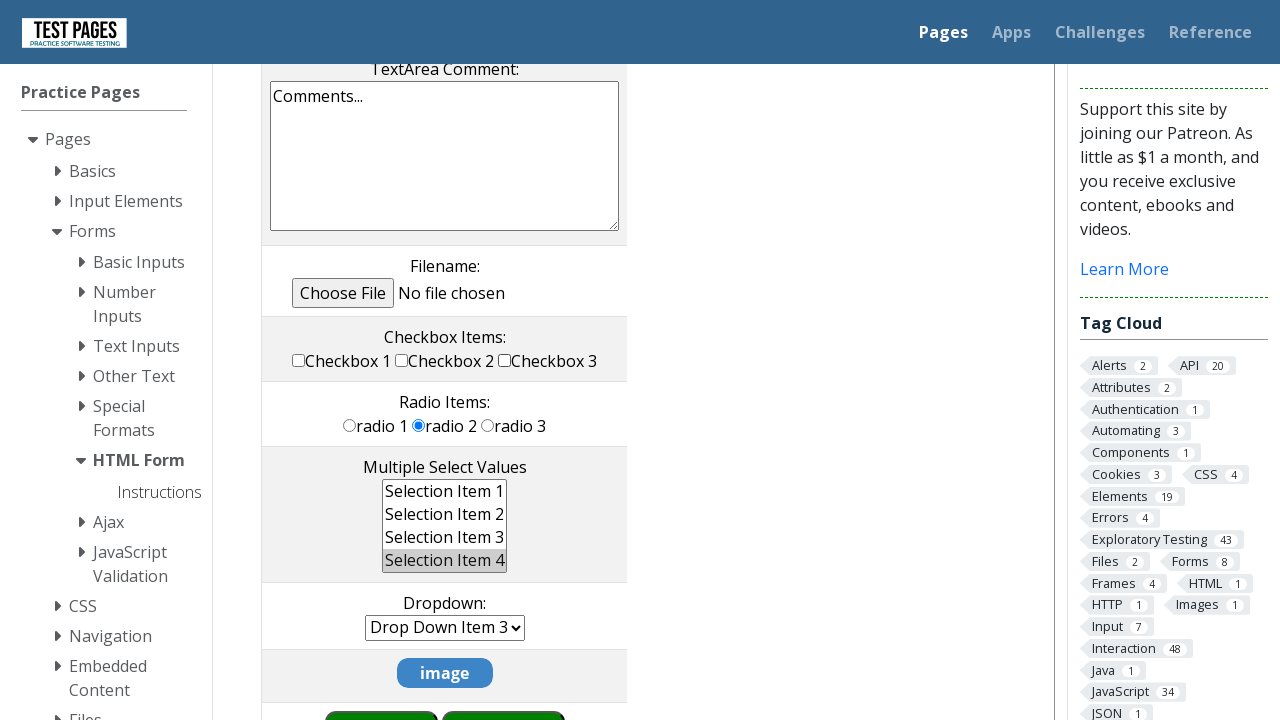

Clicked checkbox cb1 at (299, 360) on input[value='cb1']
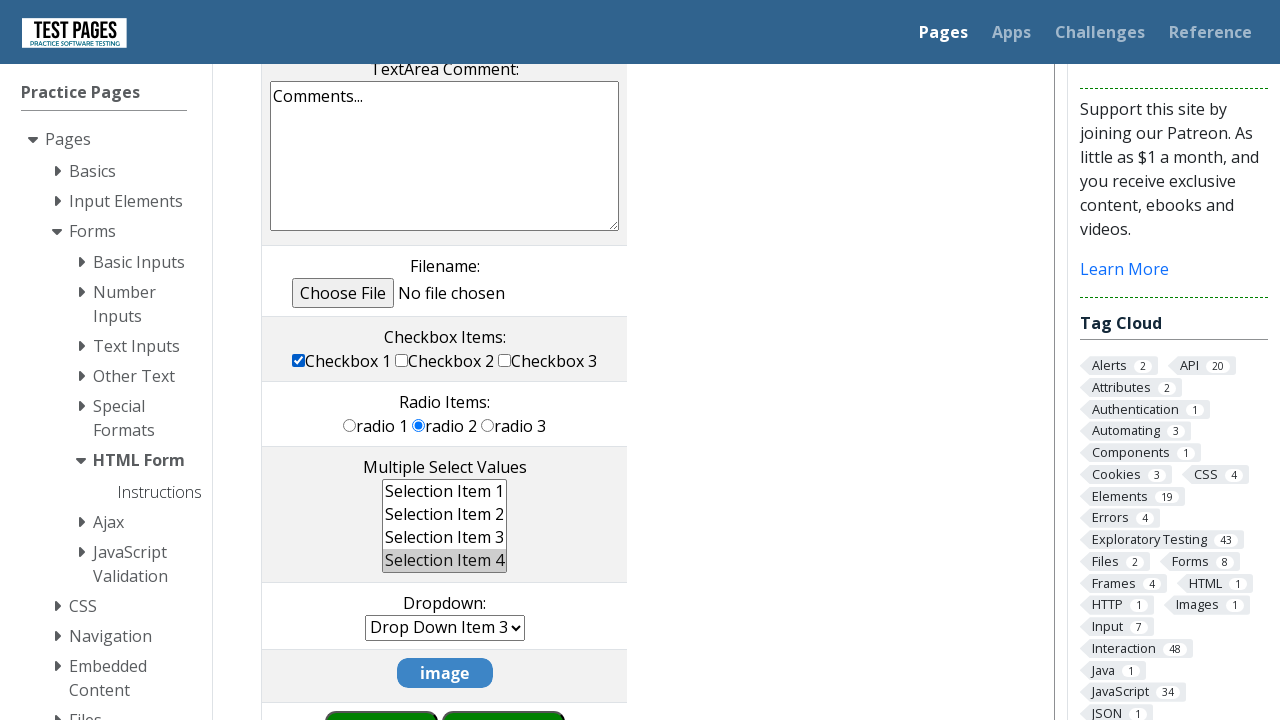

Clicked submit button to submit the form at (504, 690) on input[value='submit']
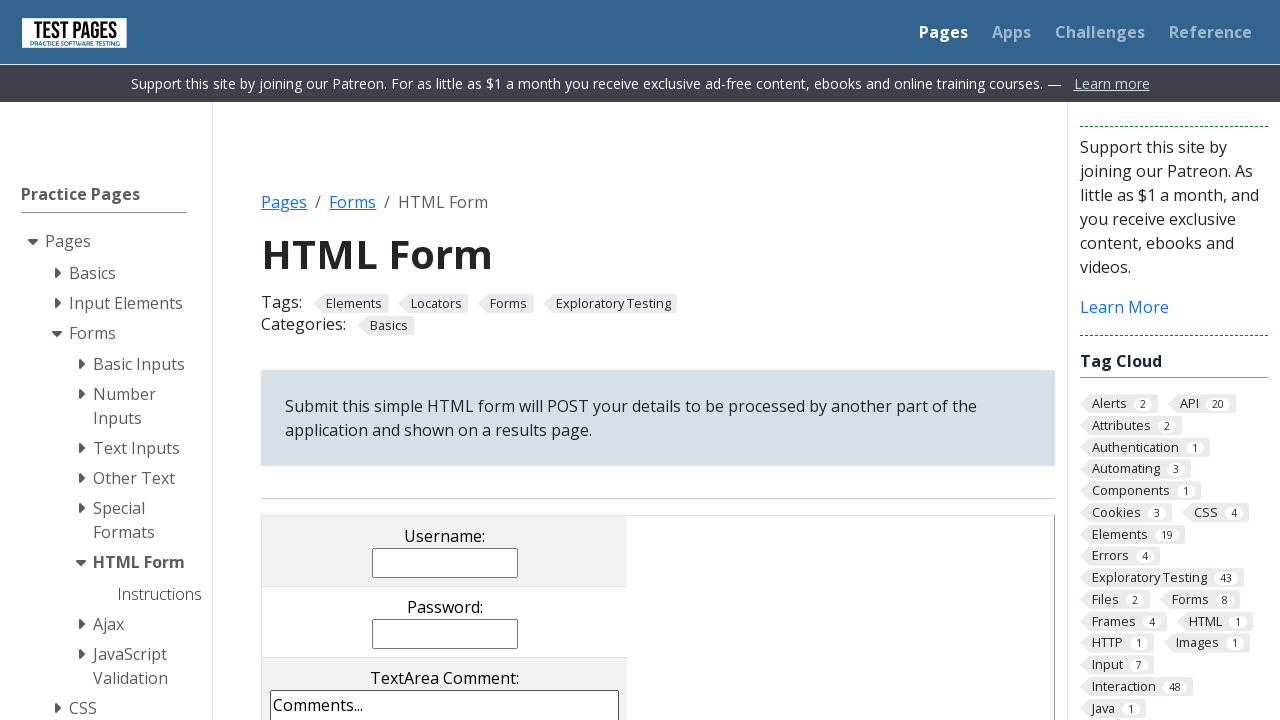

Waited for results page to load
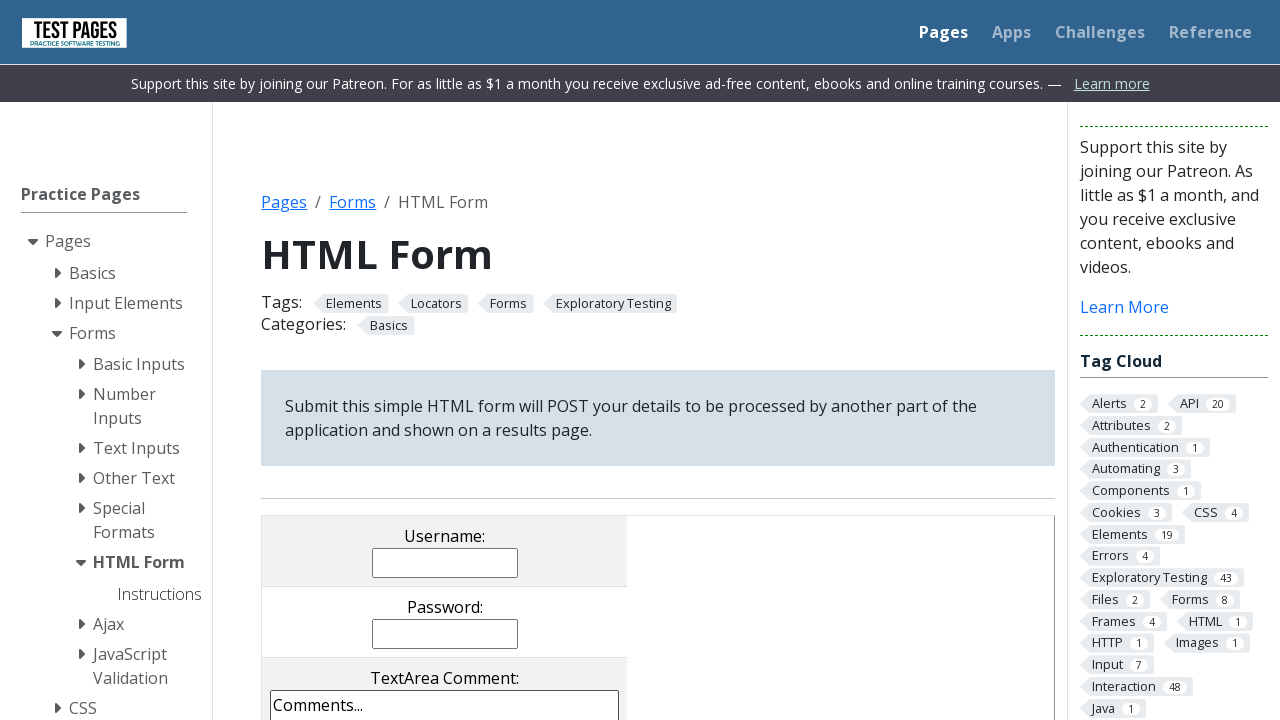

Verified username field displays 'Felipe'
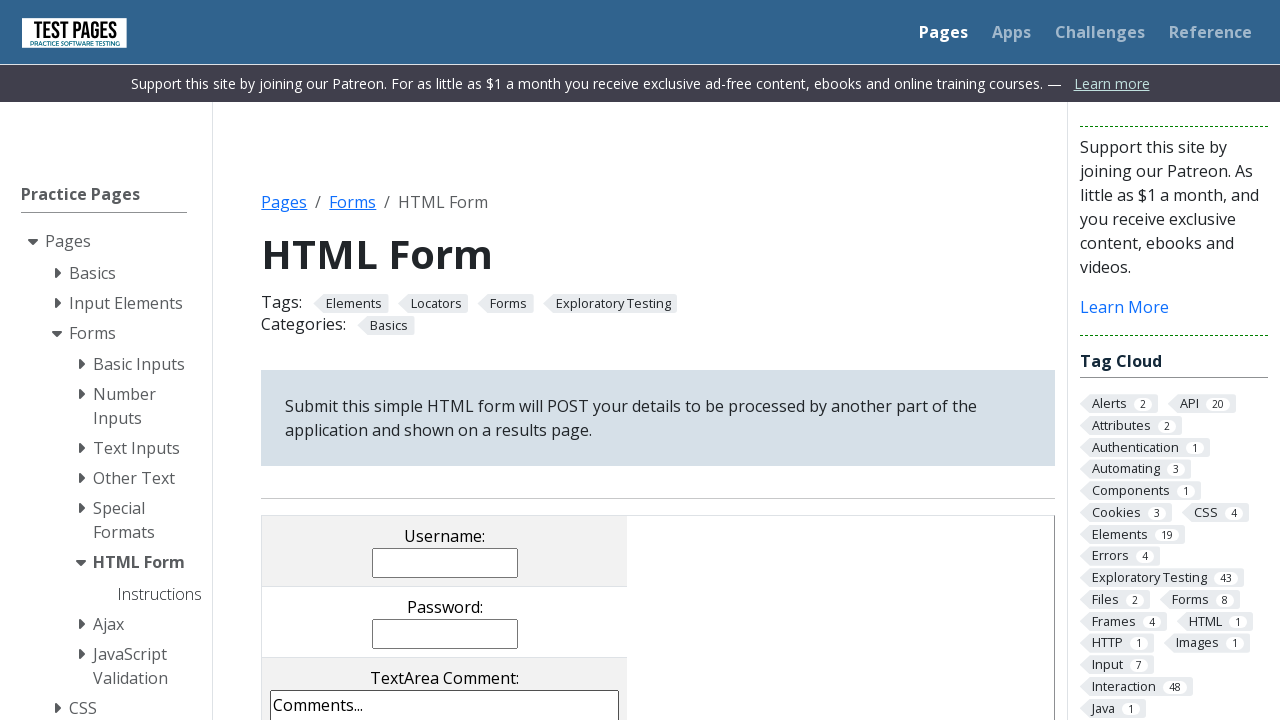

Verified password field displays '123456'
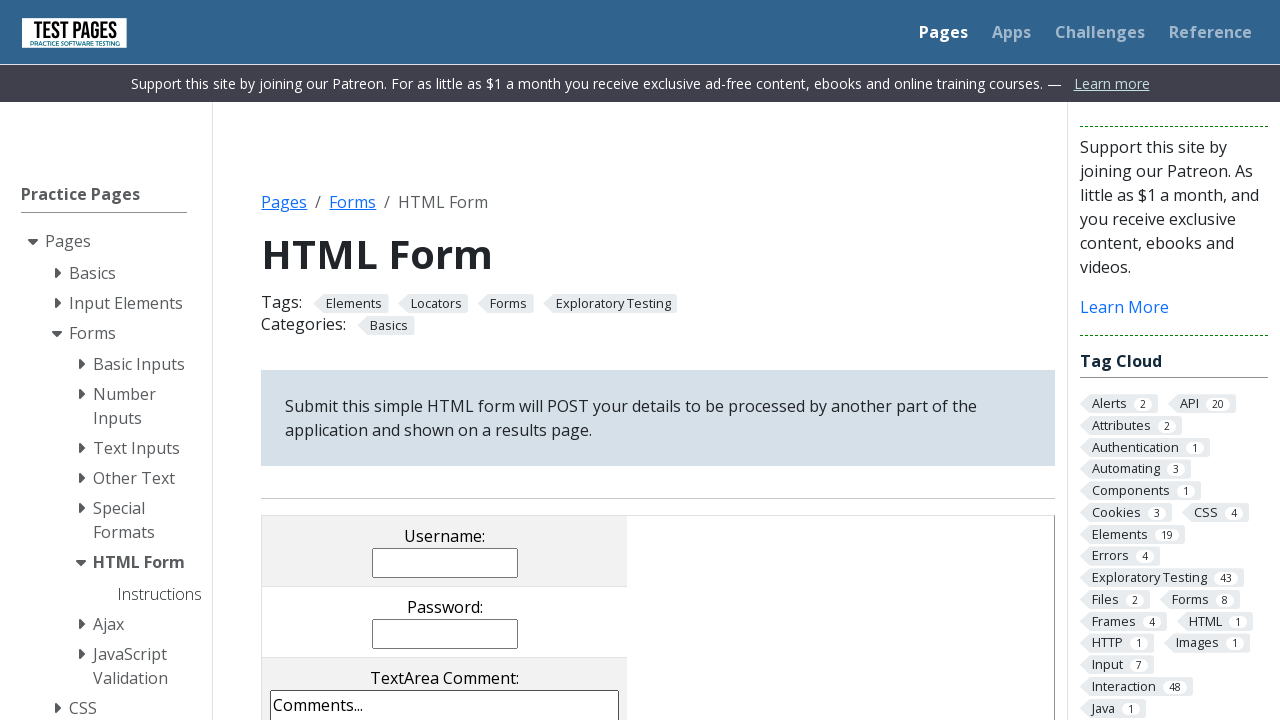

Verified comments field displays 'Comments...'
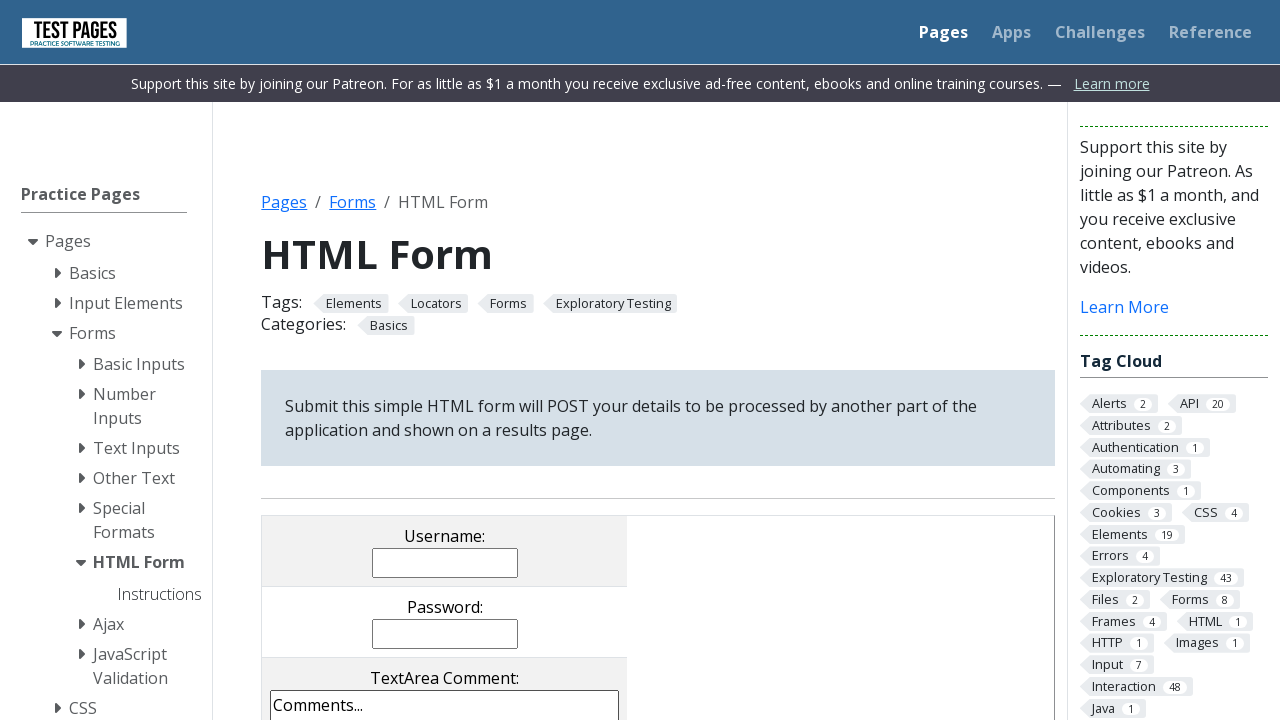

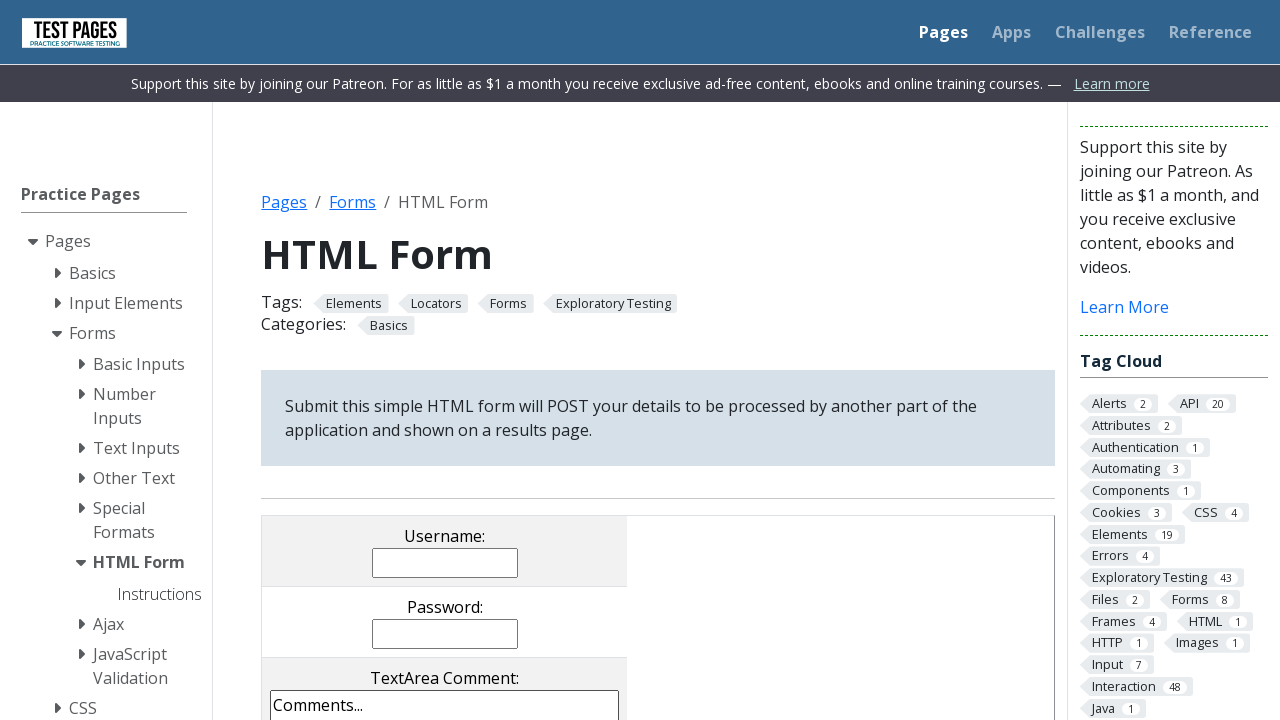